Tests nested iframe navigation by clicking on a tab, switching through multiple iframe levels, and filling a text input field

Starting URL: http://demo.automationtesting.in/Frames.html

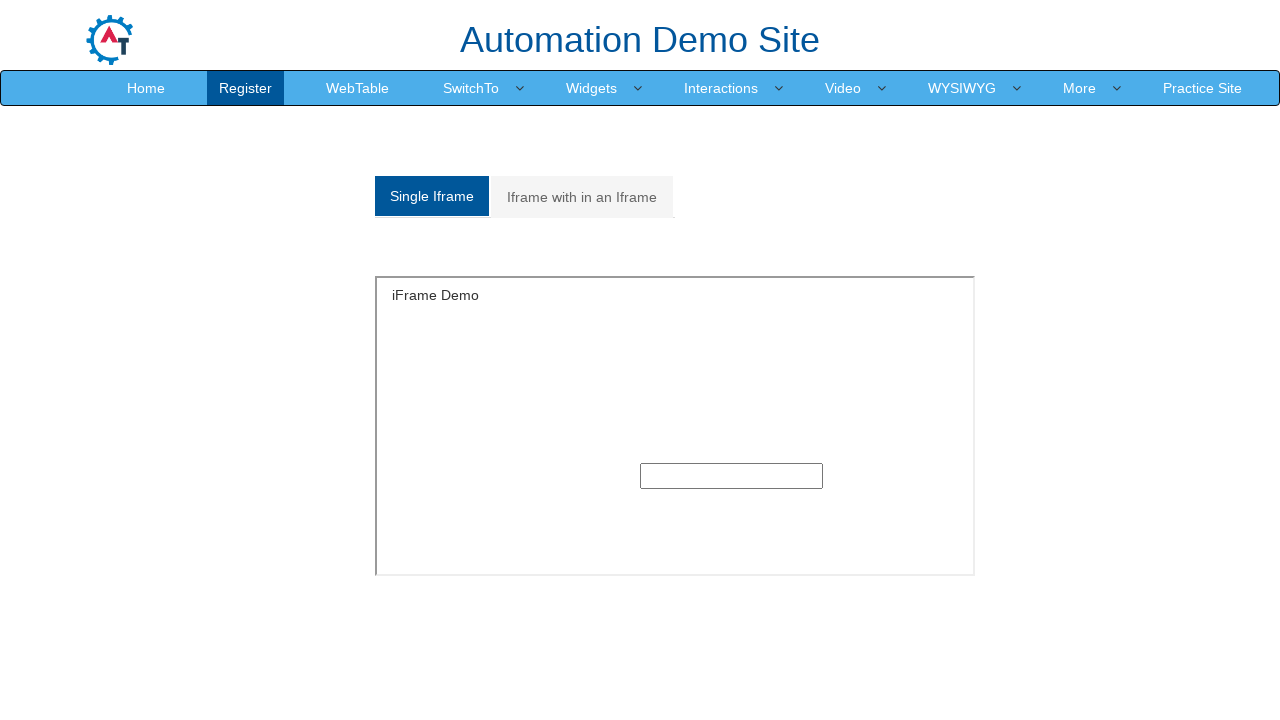

Clicked on 'Iframe with in an Iframe' tab at (582, 197) on xpath=//ul[@class='nav nav-tabs ']/descendant::a[contains(.,'Iframe with in an I
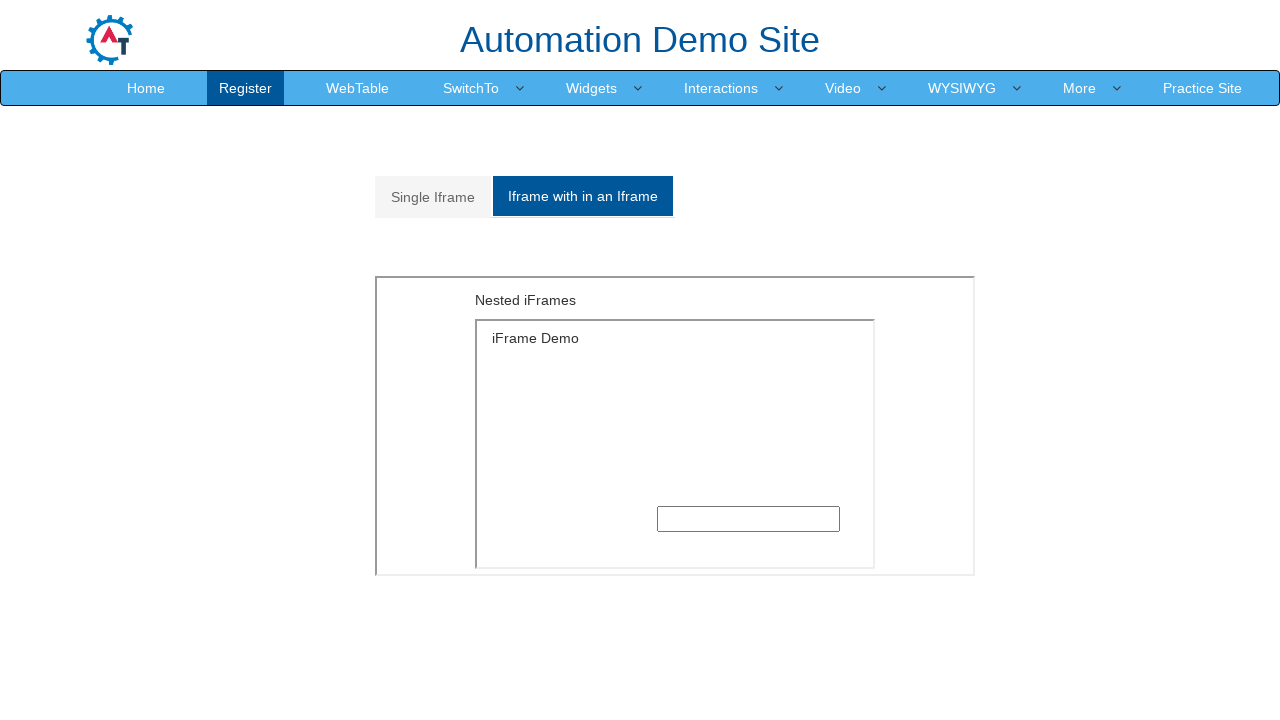

Located first iframe with src='MultipleFrames.html'
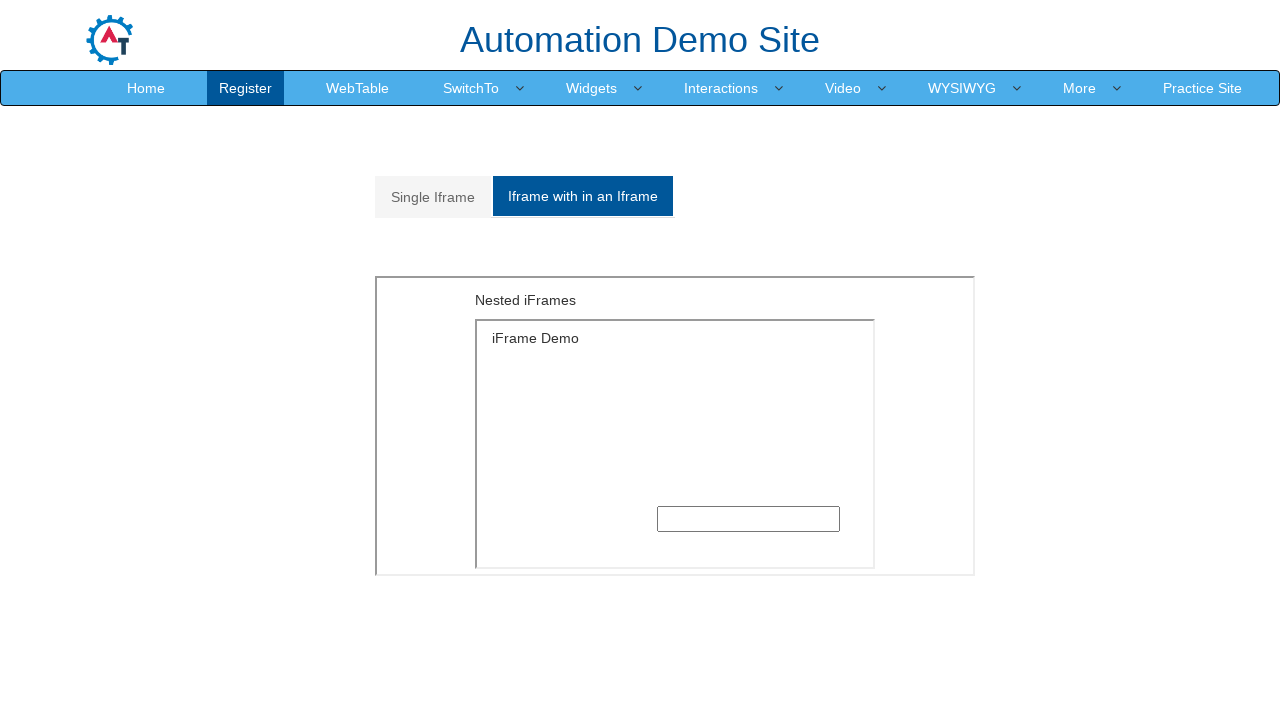

Located nested iframe with src='SingleFrame.html' within first iframe
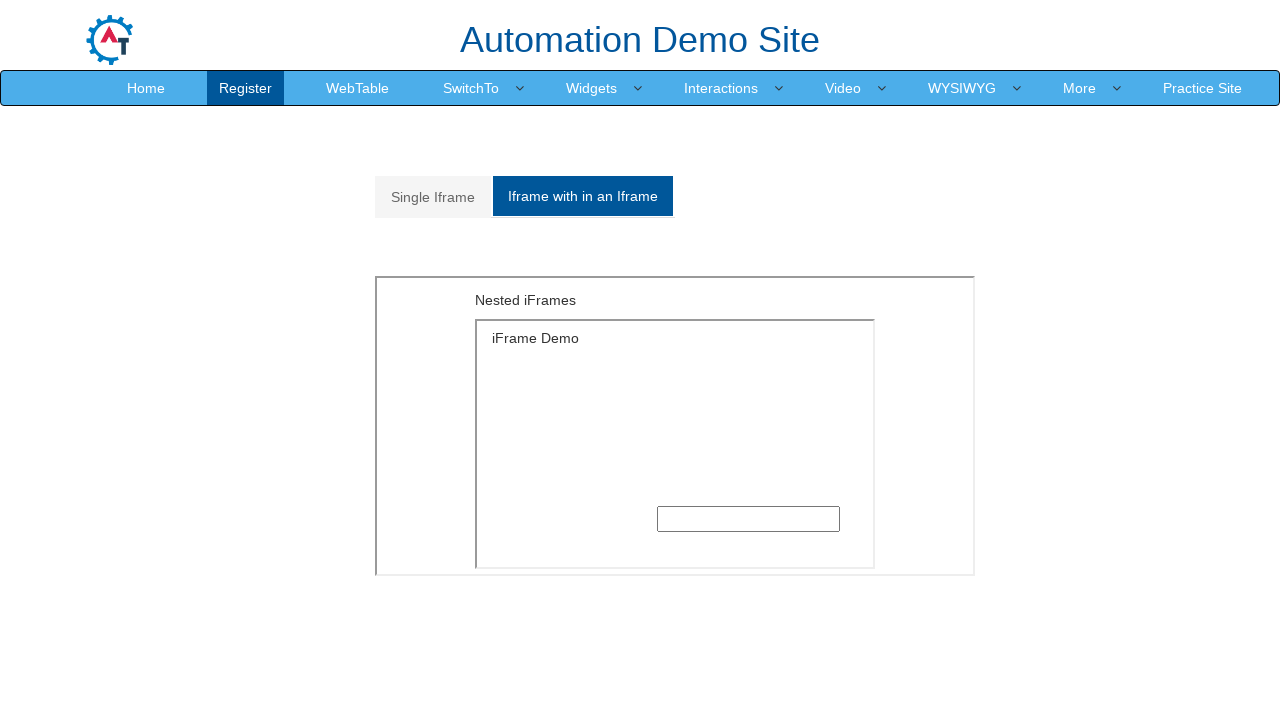

Filled text input field in nested iframe with 'dabbu' on iframe[src='MultipleFrames.html'] >> internal:control=enter-frame >> iframe[src=
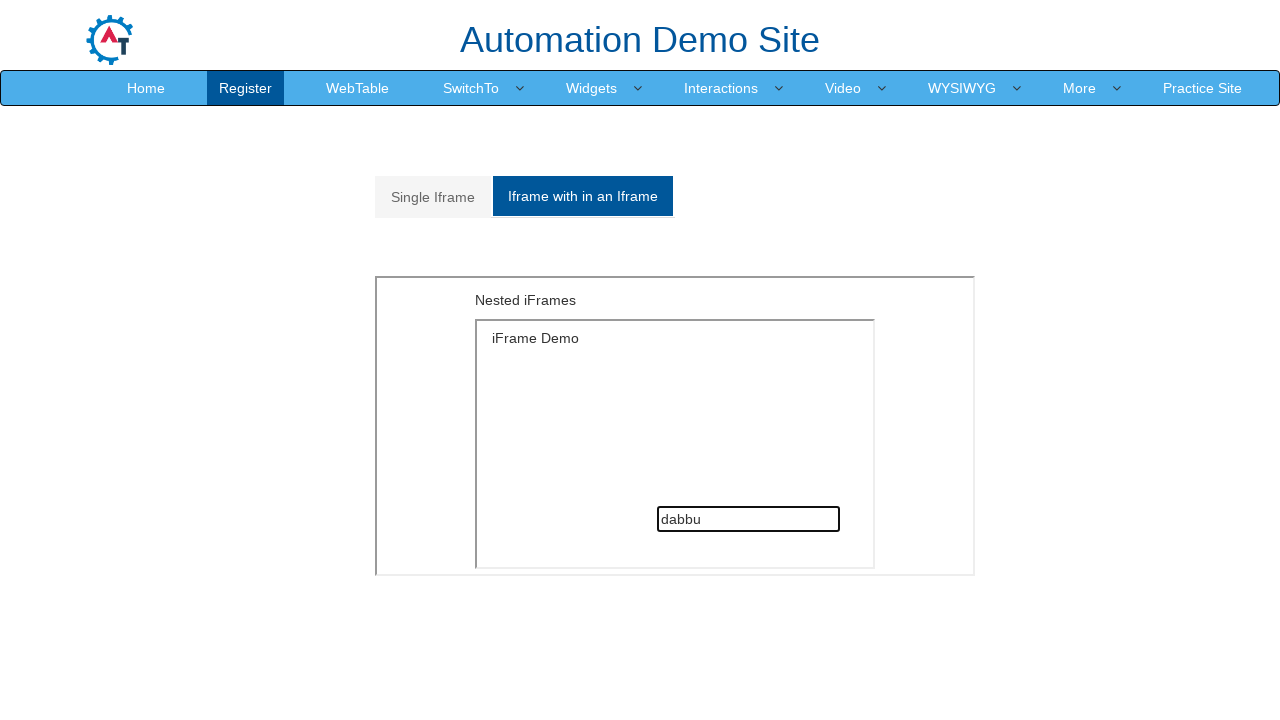

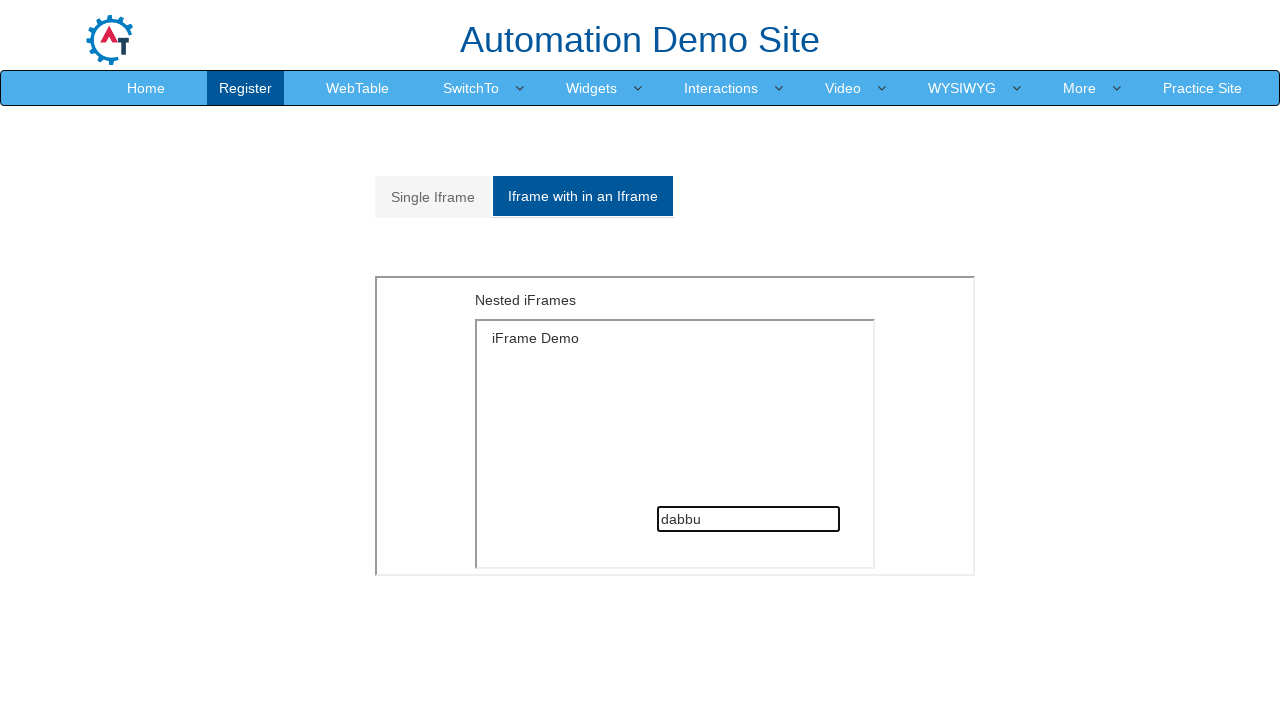